Tests scrolling functionality using JavaScript executor to scroll down to a specific link and then up to another link on a page with large content

Starting URL: https://practice.cydeo.com/large

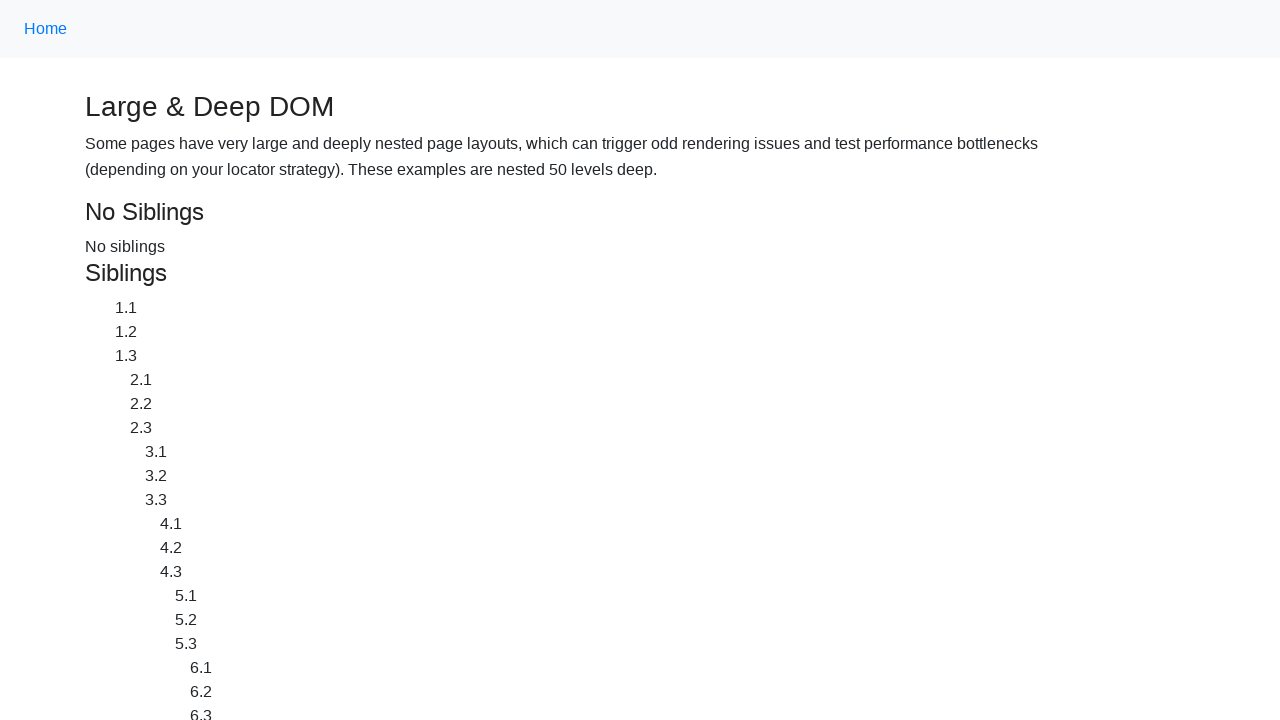

Located CYDEO link element
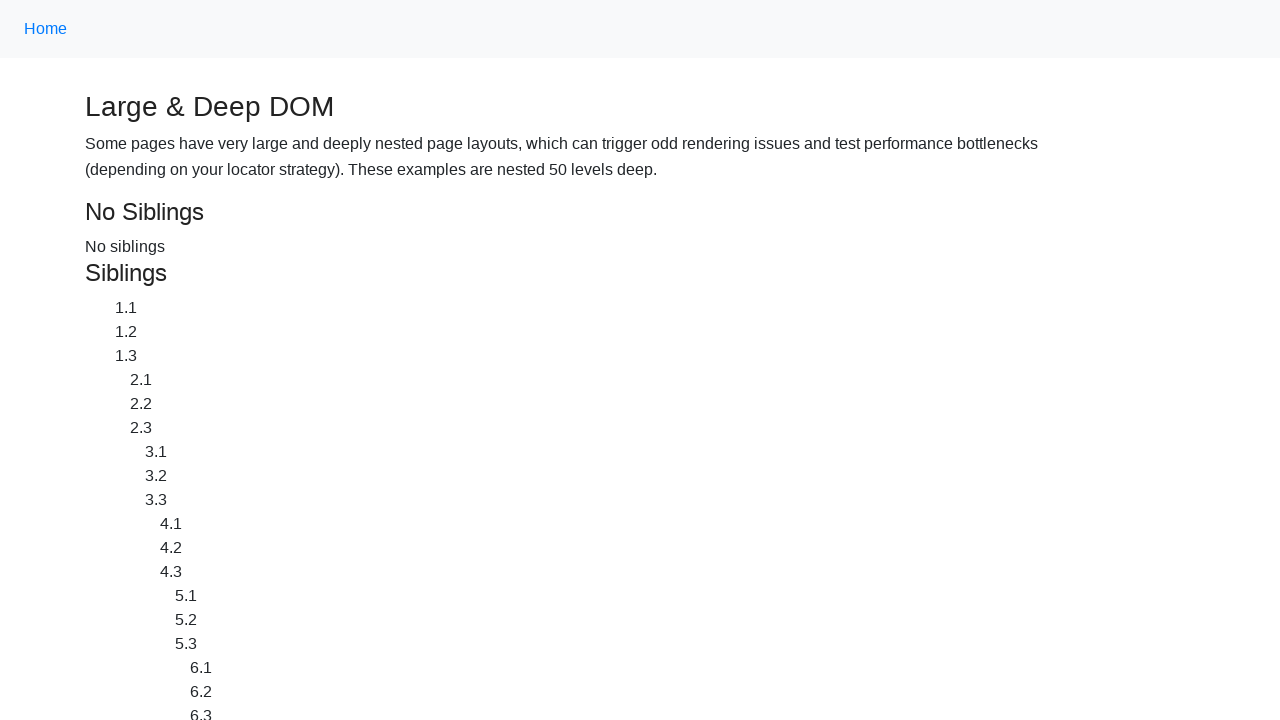

Scrolled down to CYDEO link using JavaScript
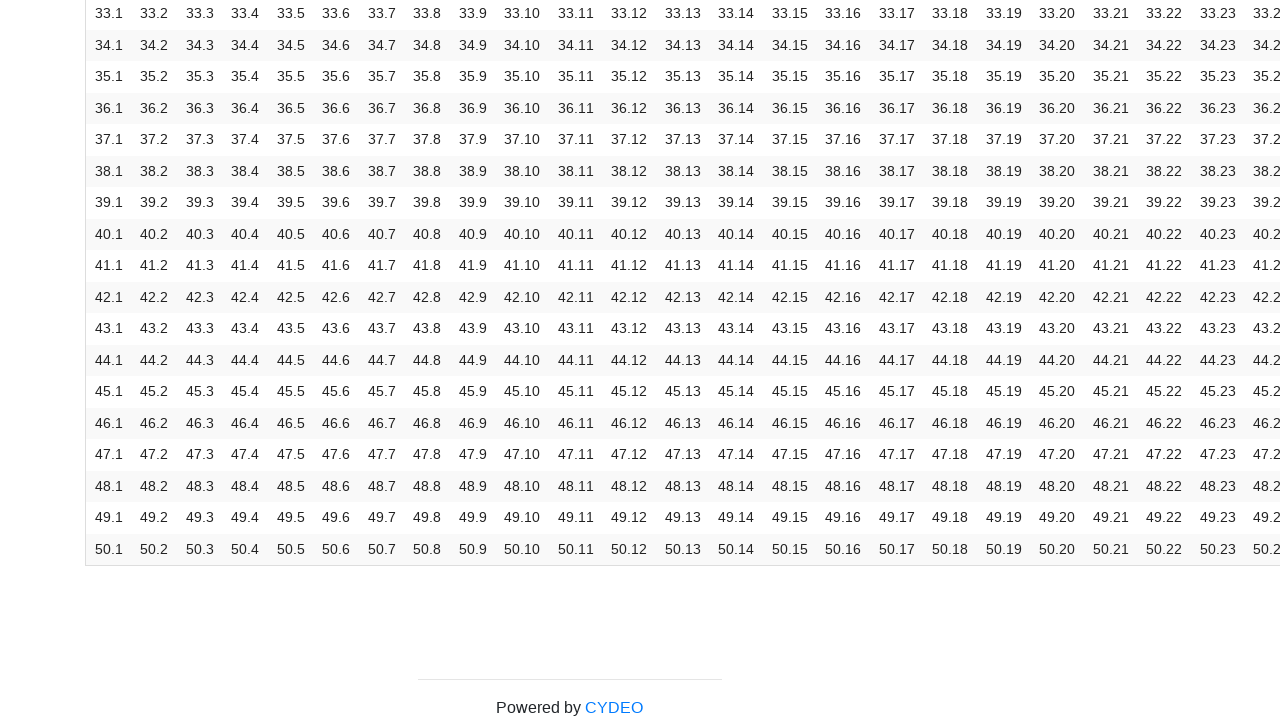

Waited 2 seconds to observe scroll effect
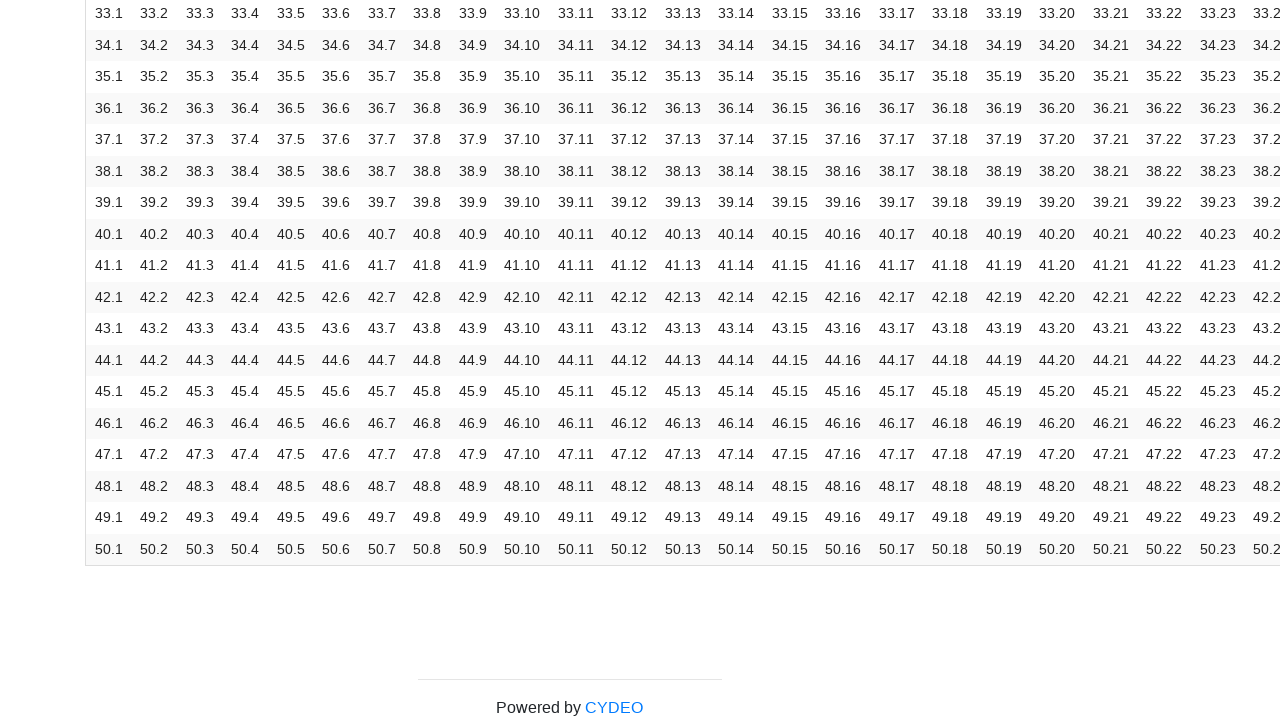

Located Home link element
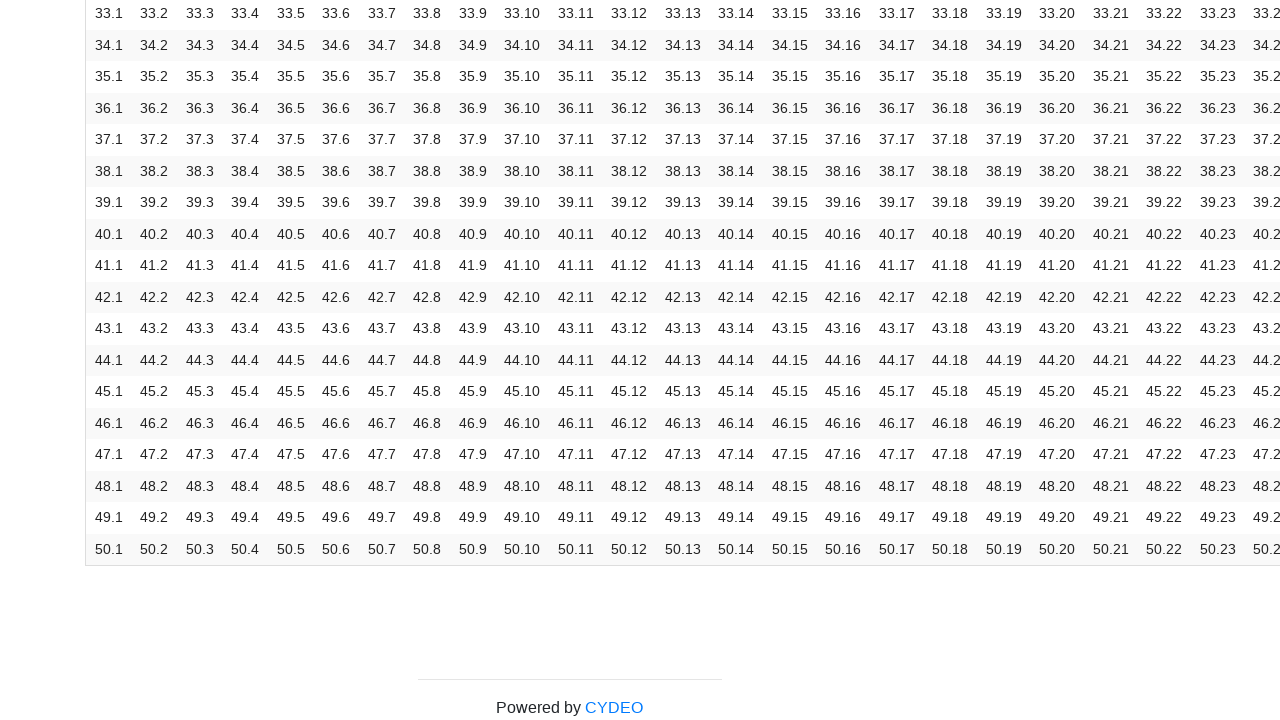

Scrolled up to Home link using JavaScript
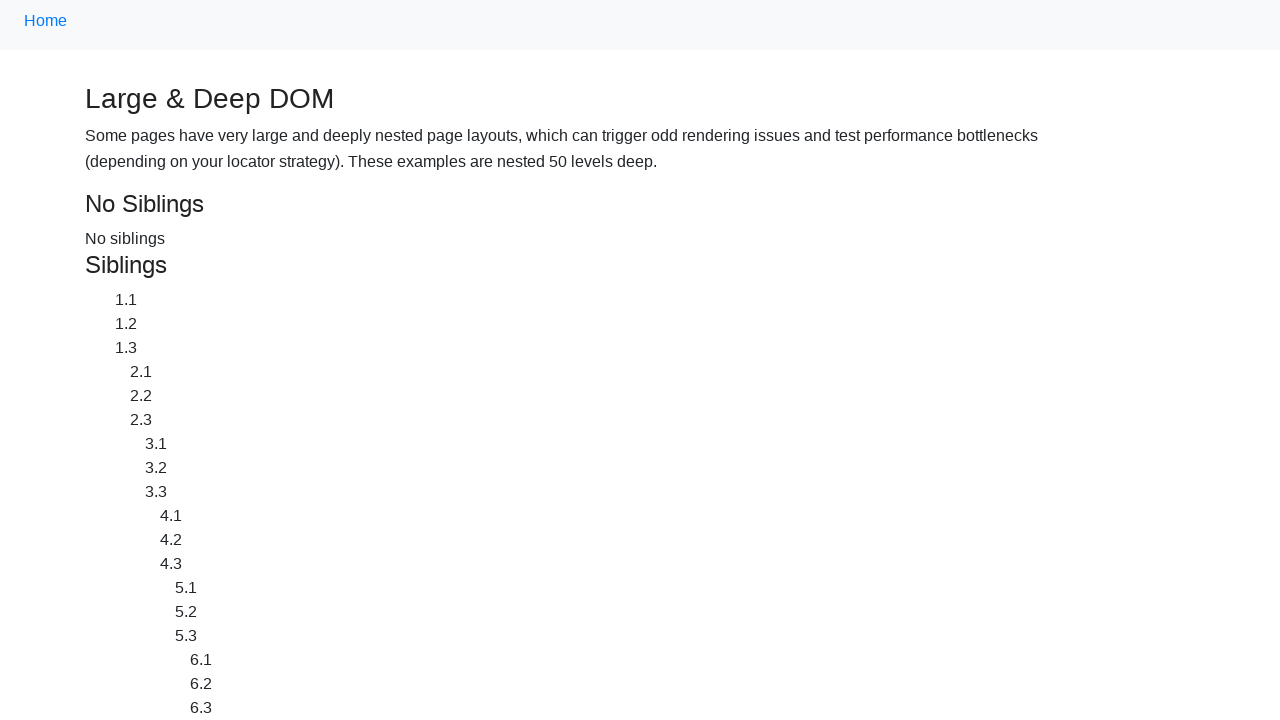

Waited 2 seconds to observe scroll effect
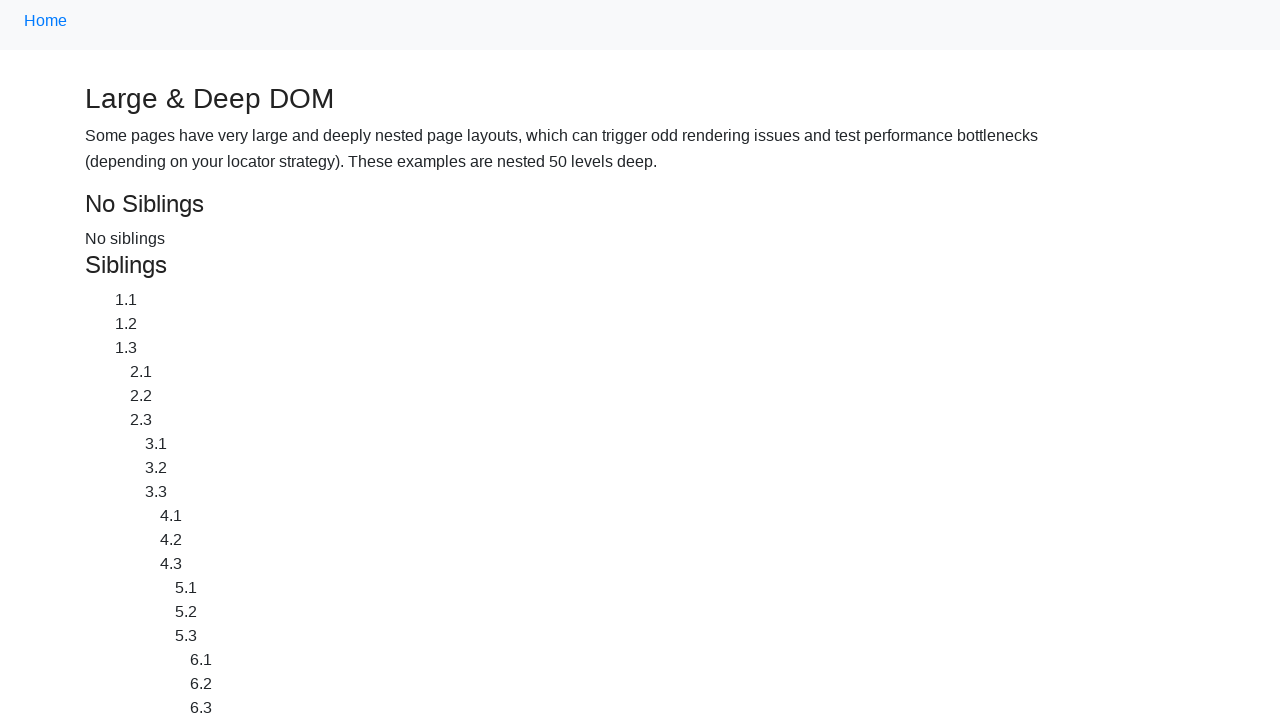

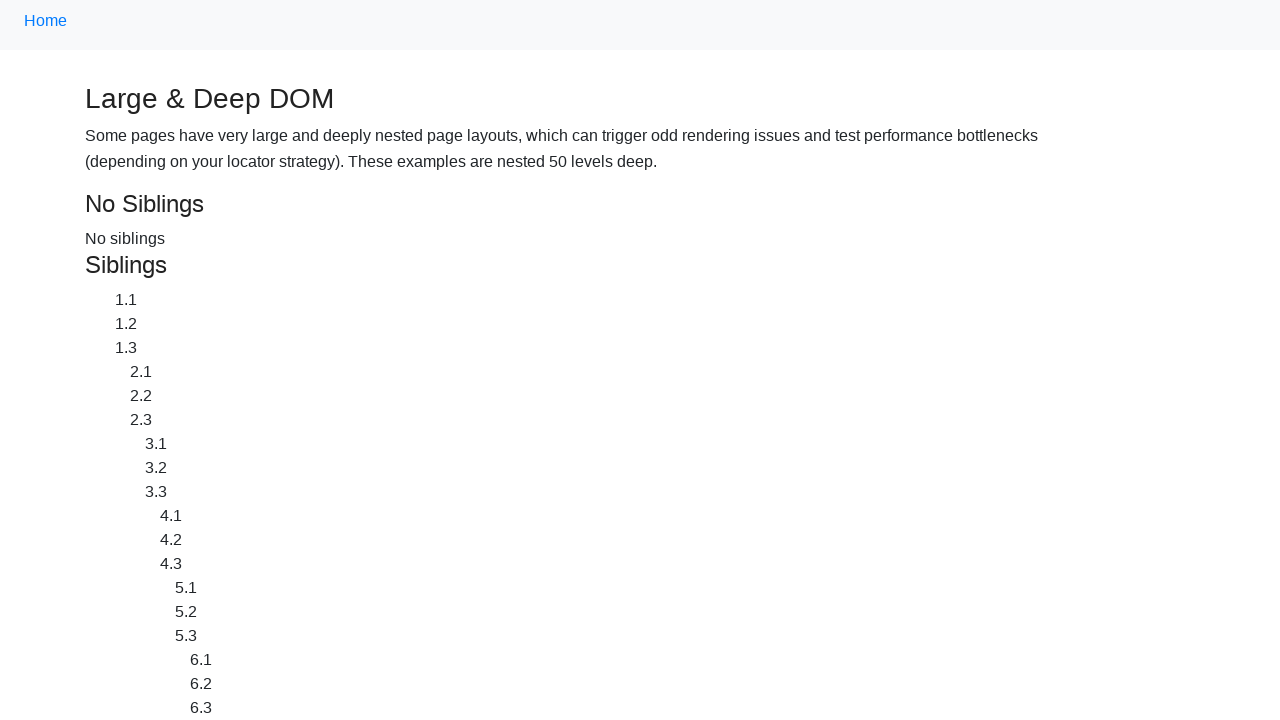